Basic browser automation test that navigates to a contact form website, refreshes the page, maximizes the window, clears cookies, and retrieves page information (URL, title, window handle).

Starting URL: https://www.mycontactform.com/

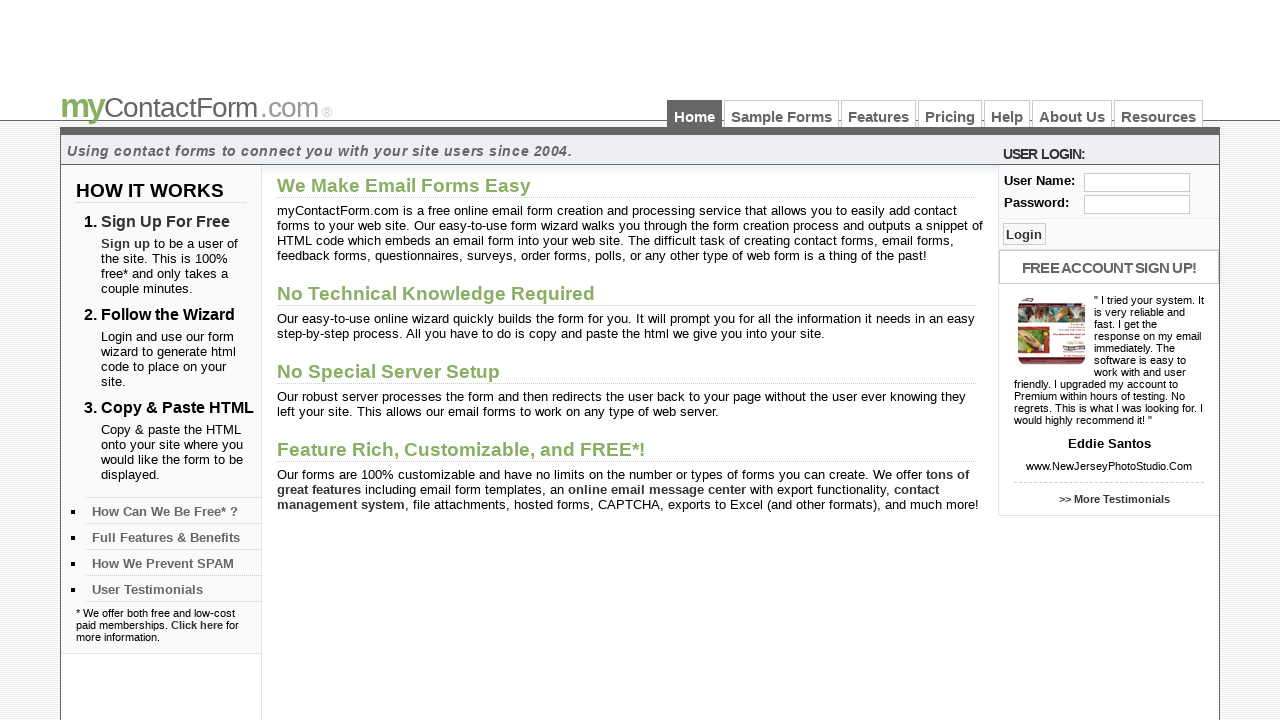

Reloaded the page
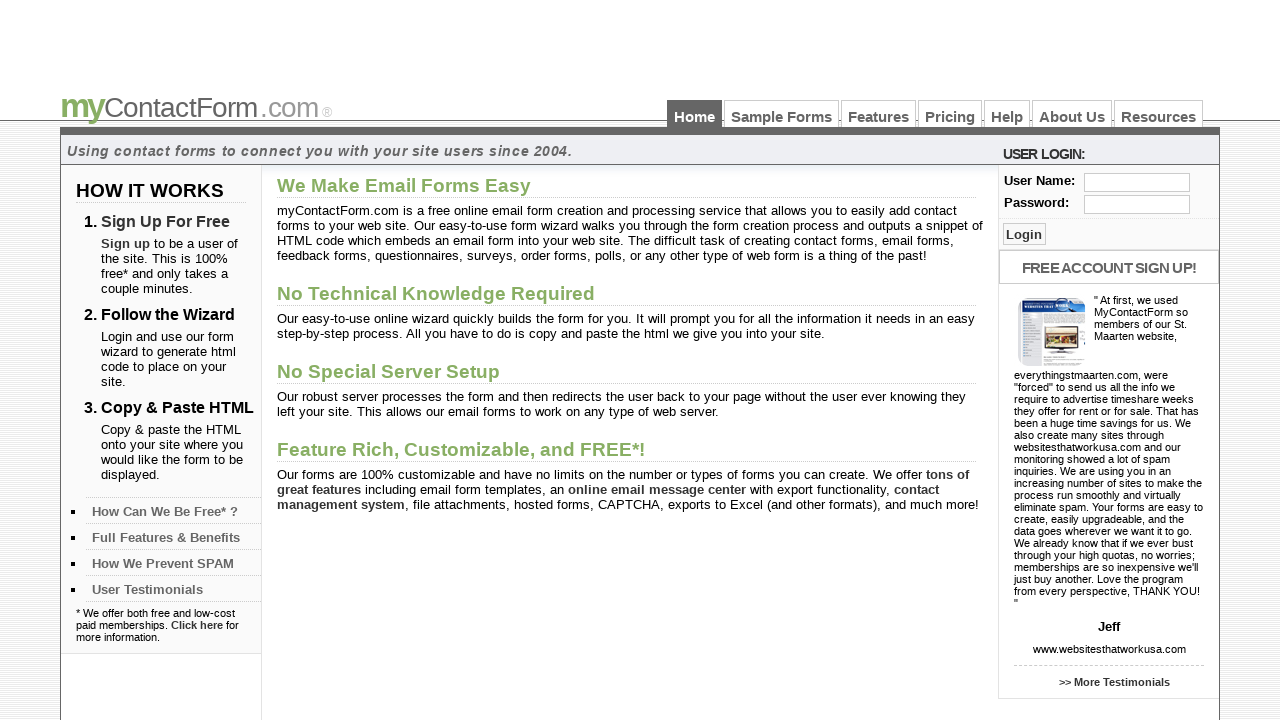

Set viewport to 1920x1080 to maximize window
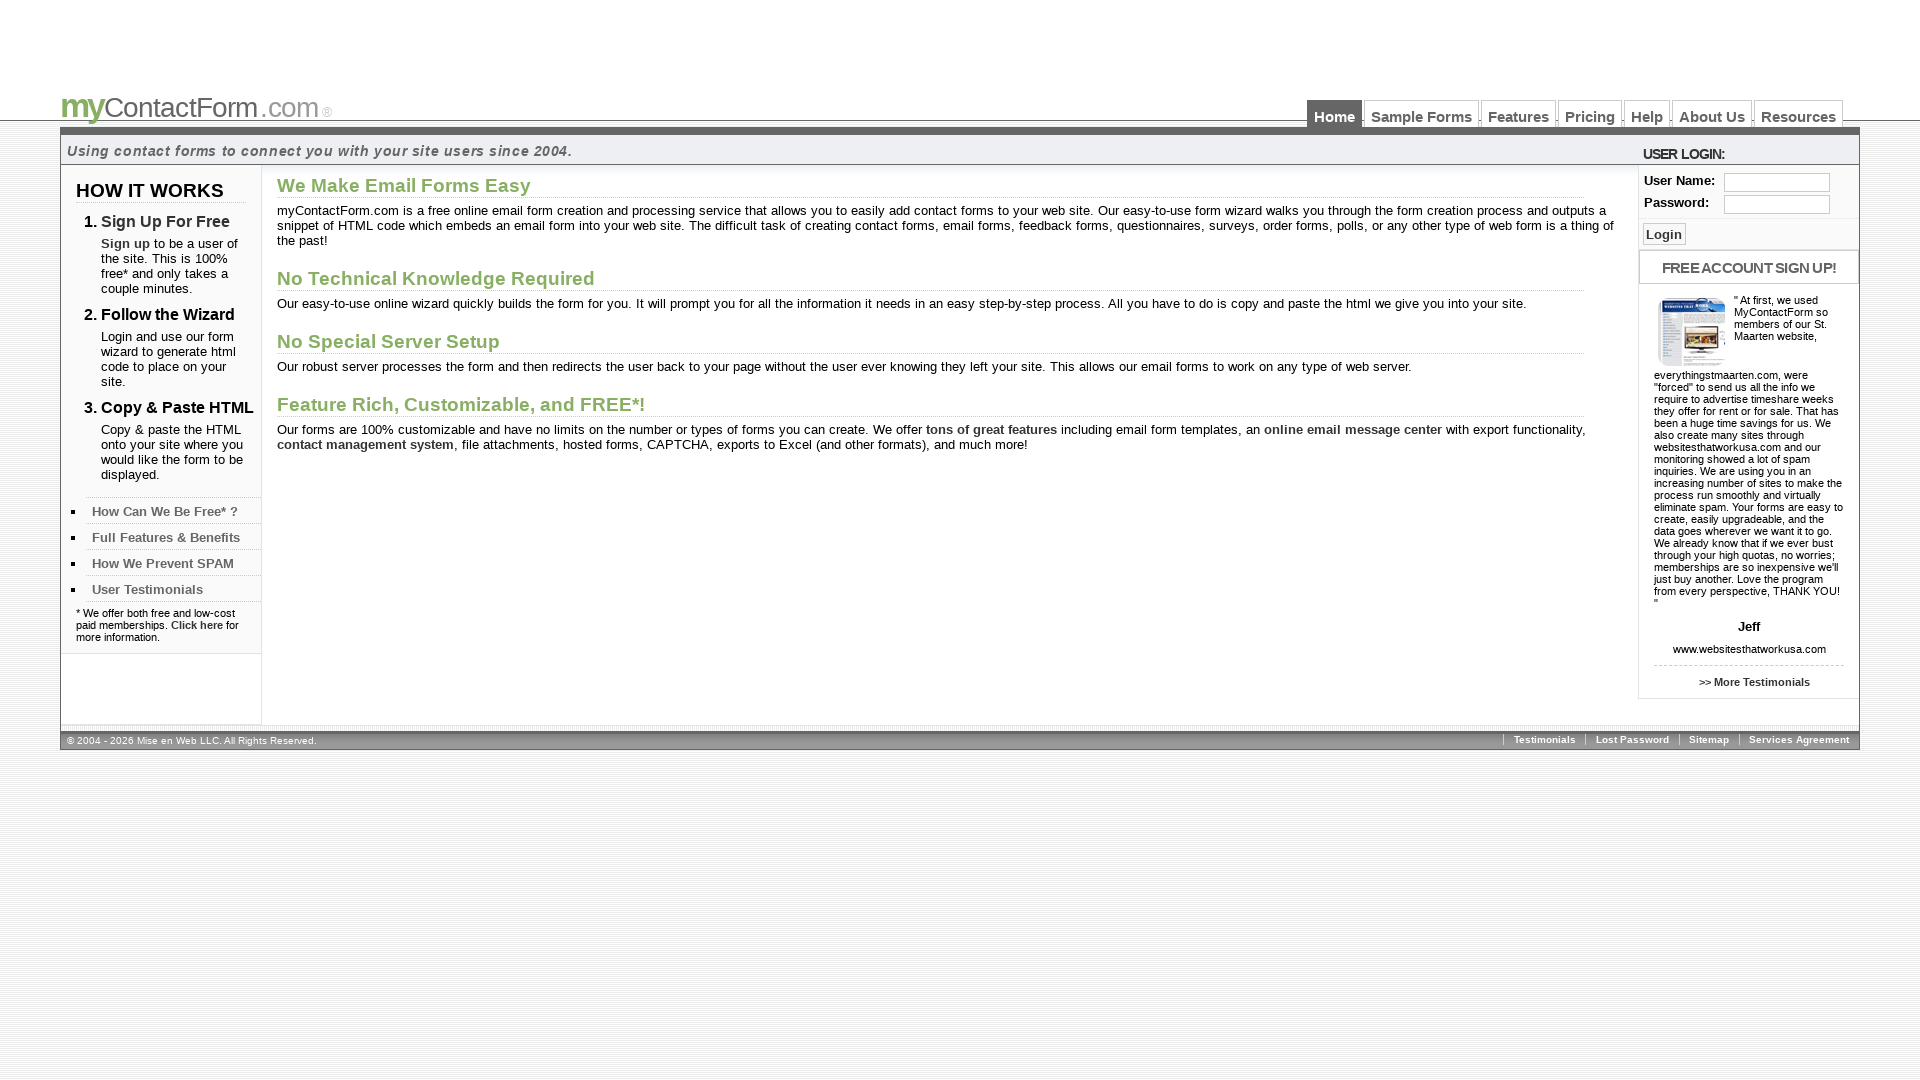

Cleared all cookies from context
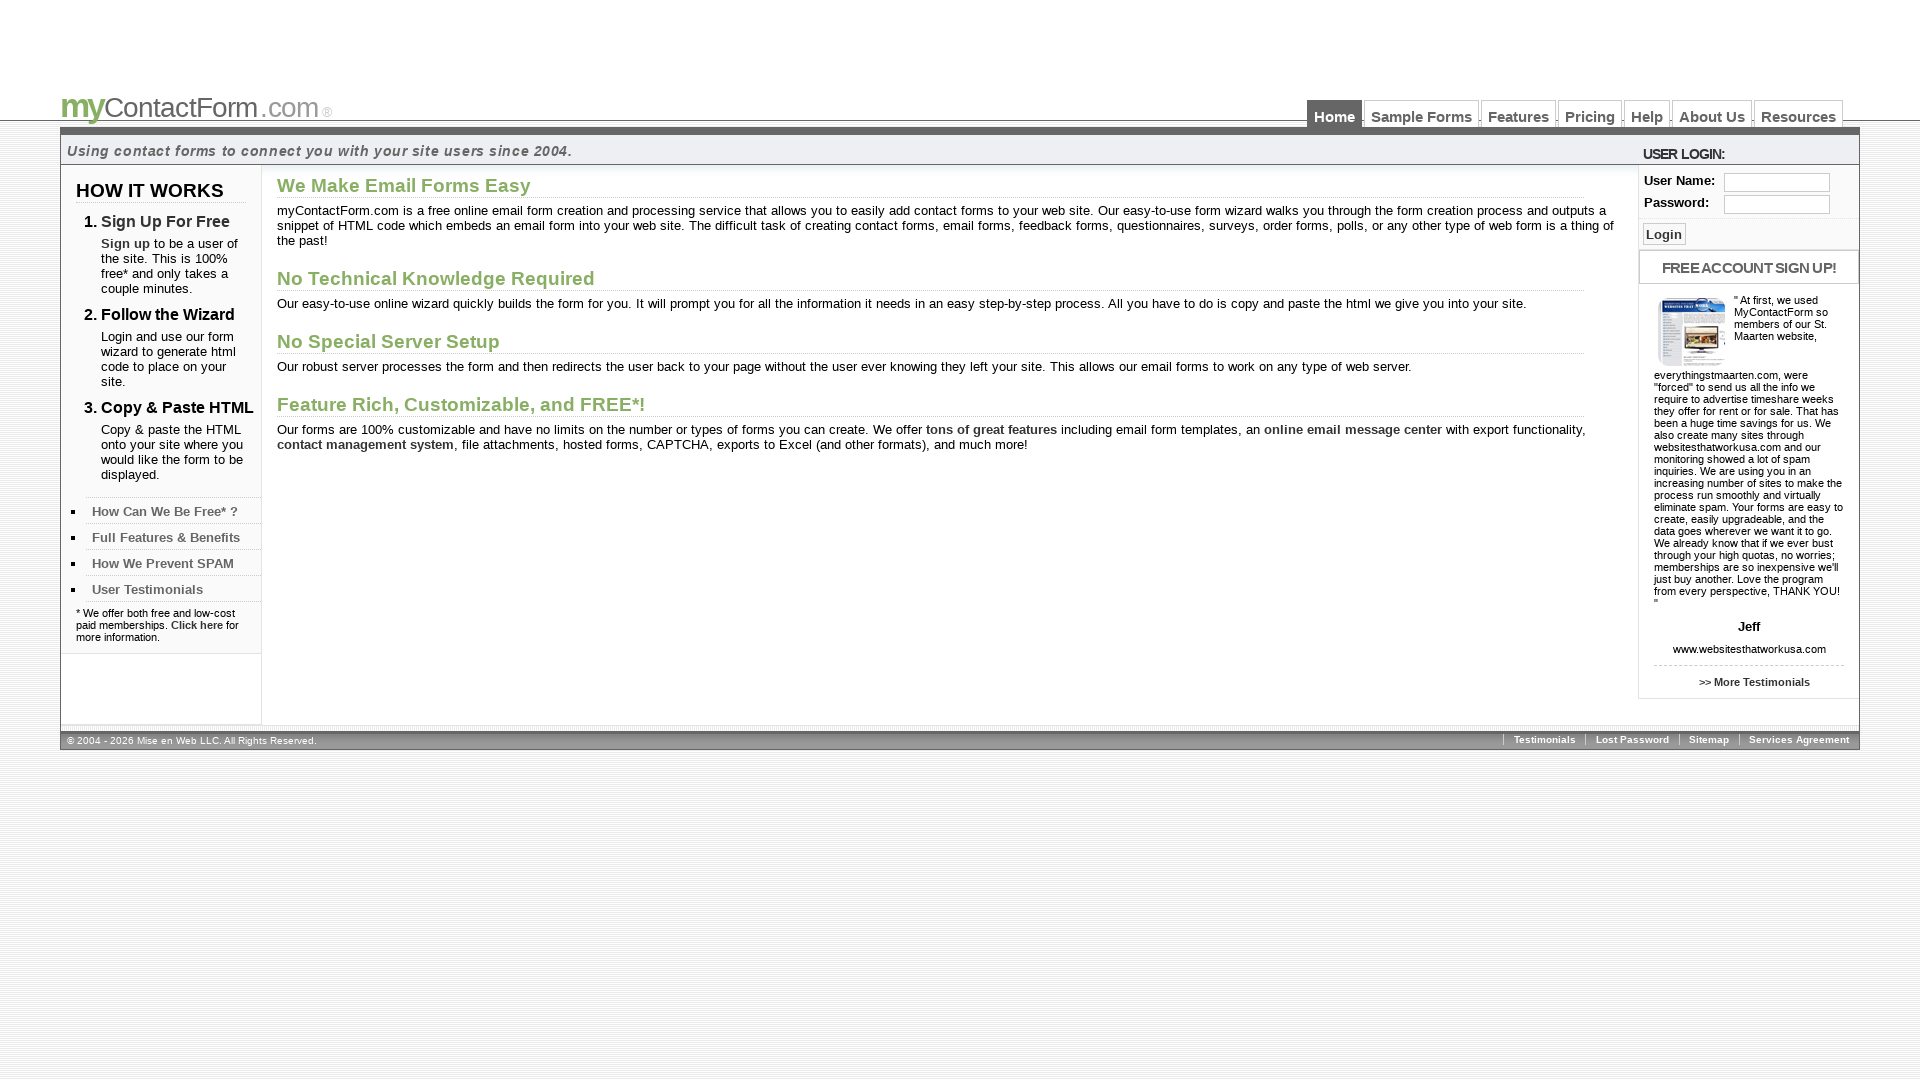

Retrieved current URL: https://www.mycontactform.com/
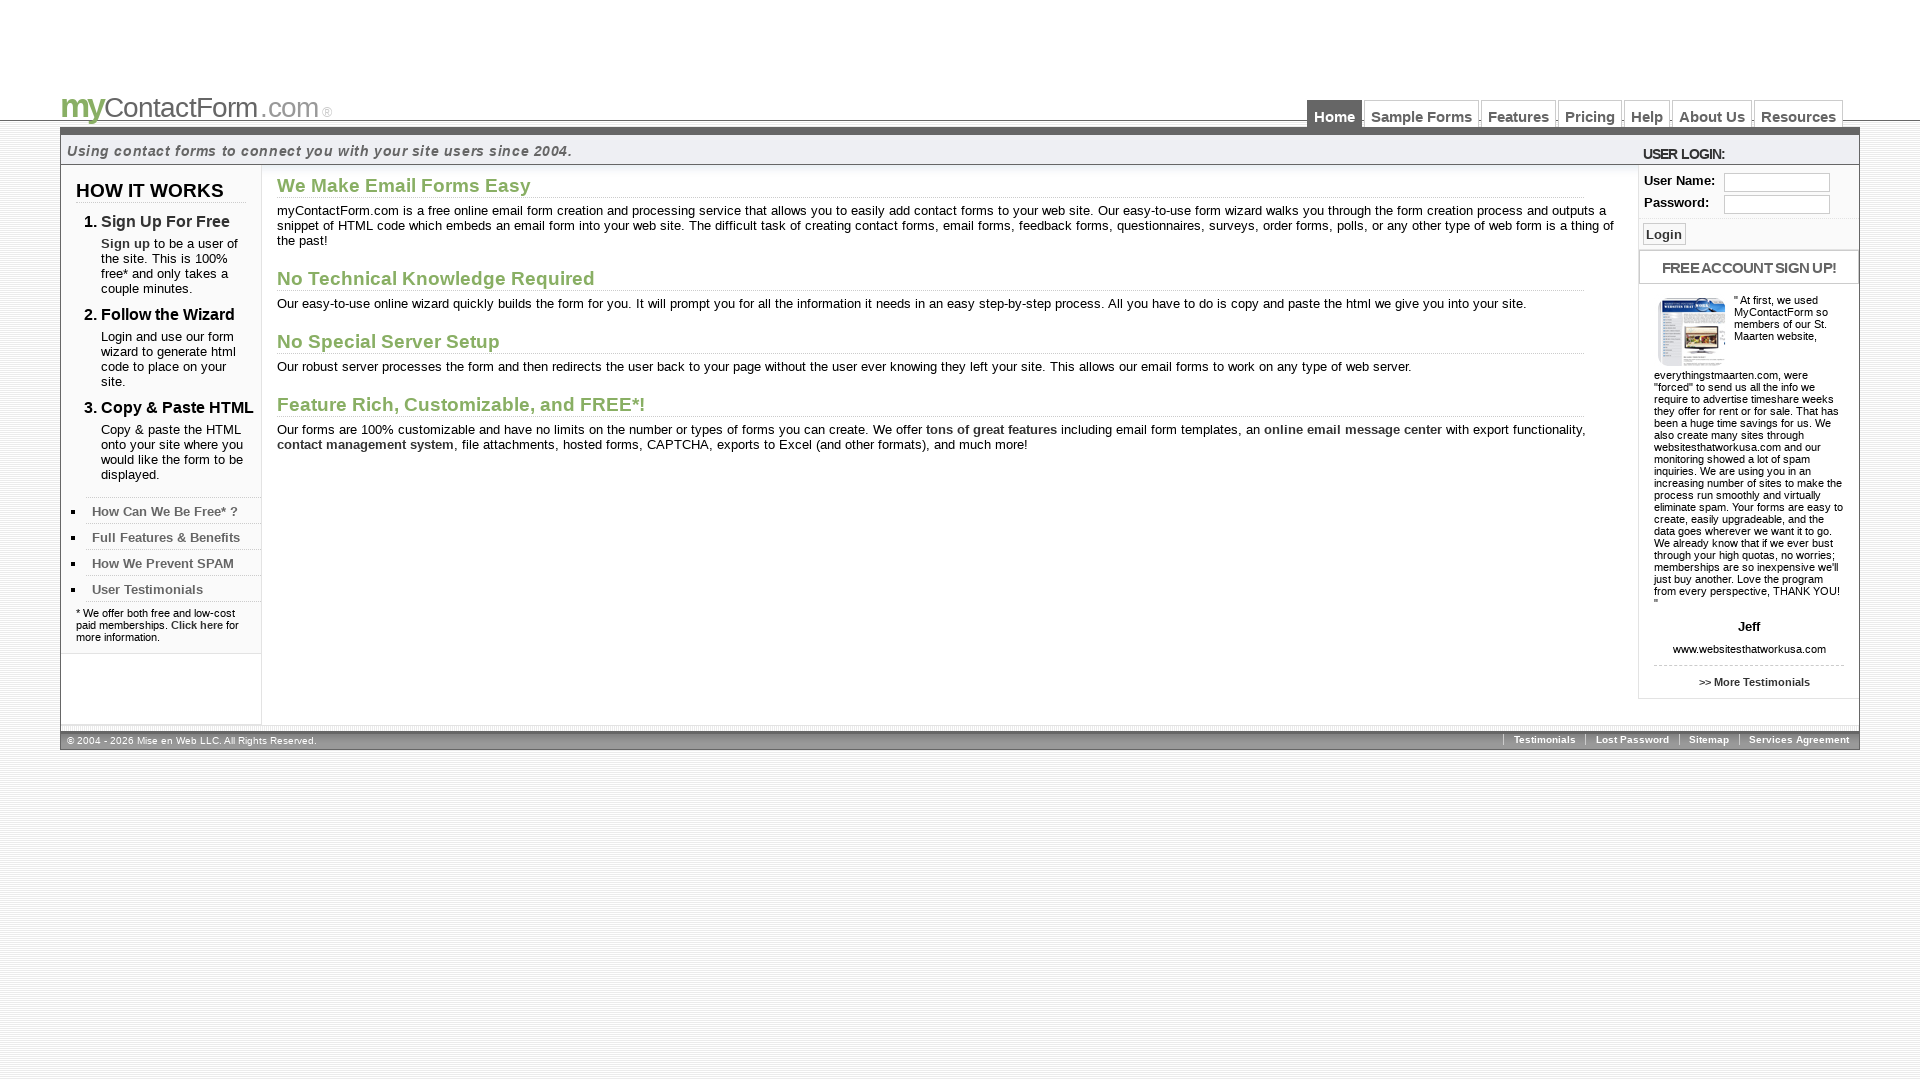

Retrieved page title: Free Contact and Email Forms - myContactForm.com
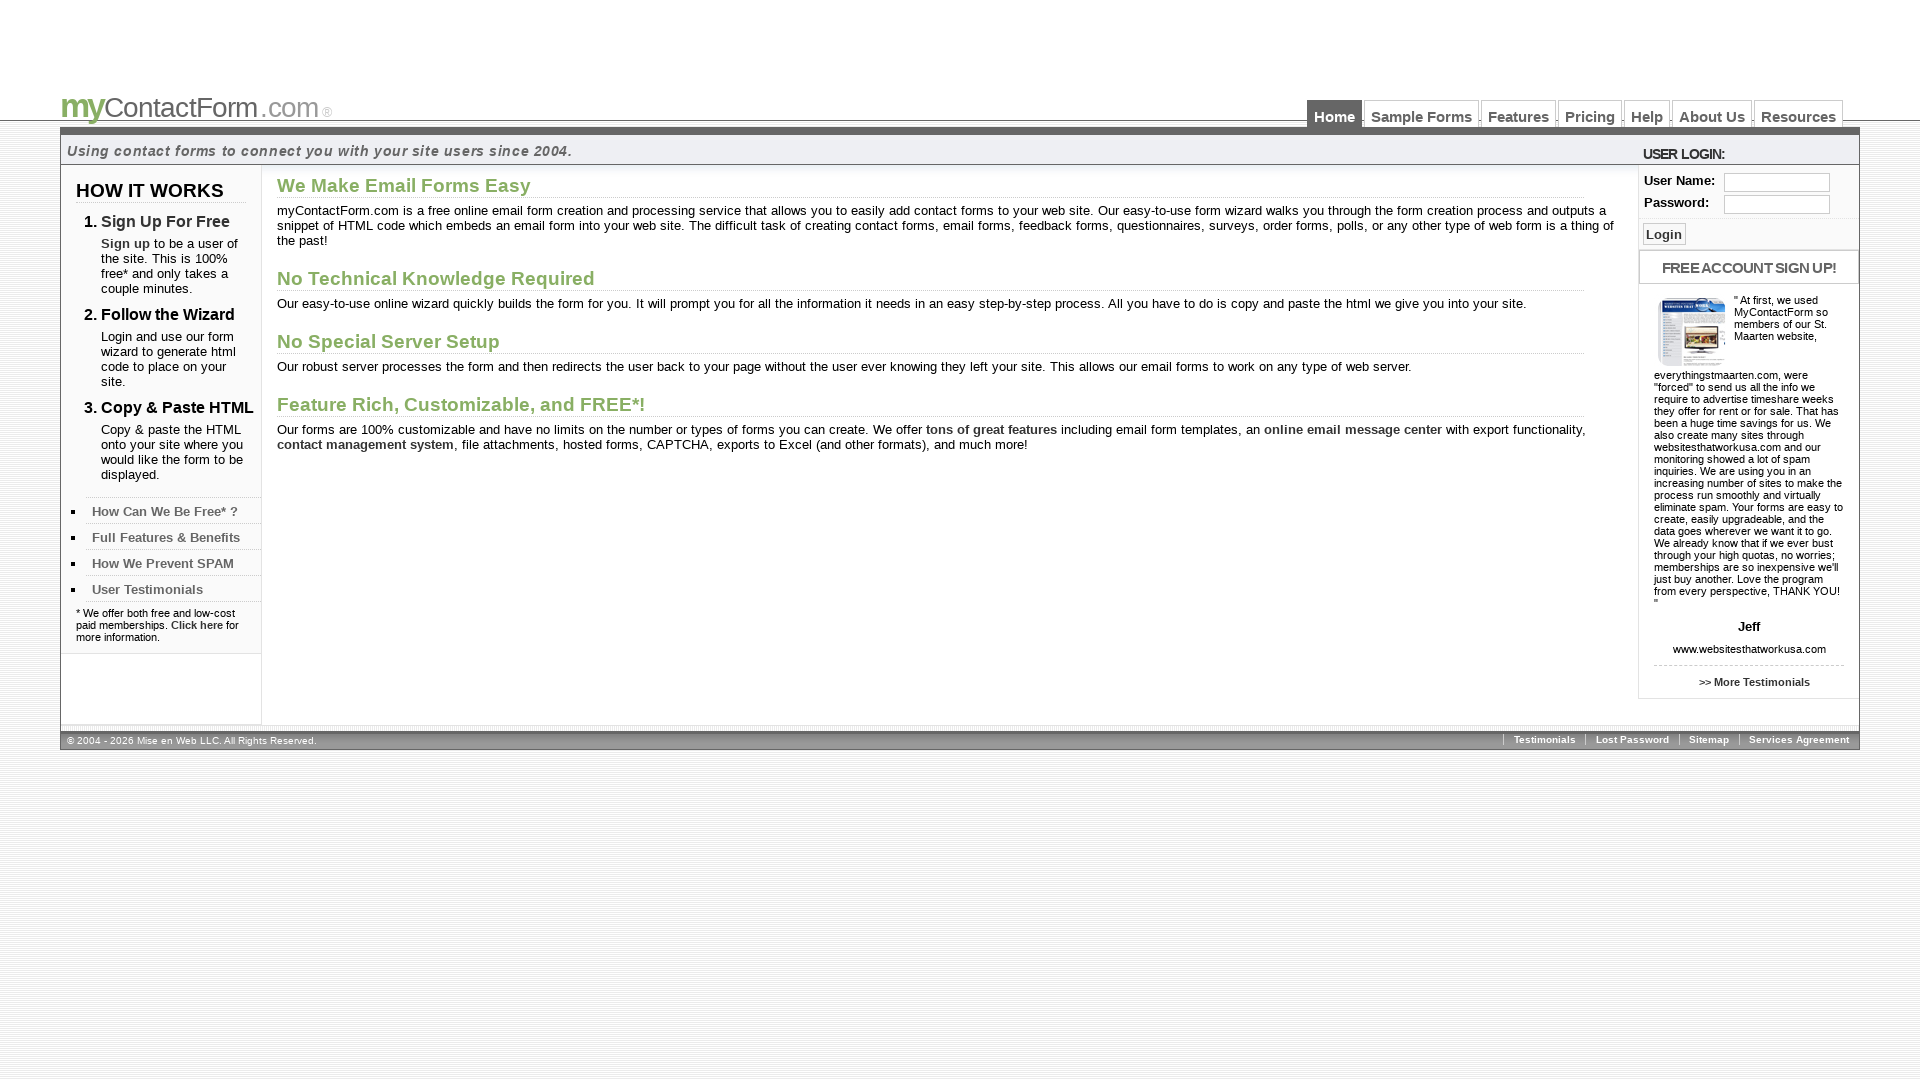

Page fully loaded - DOM content rendered
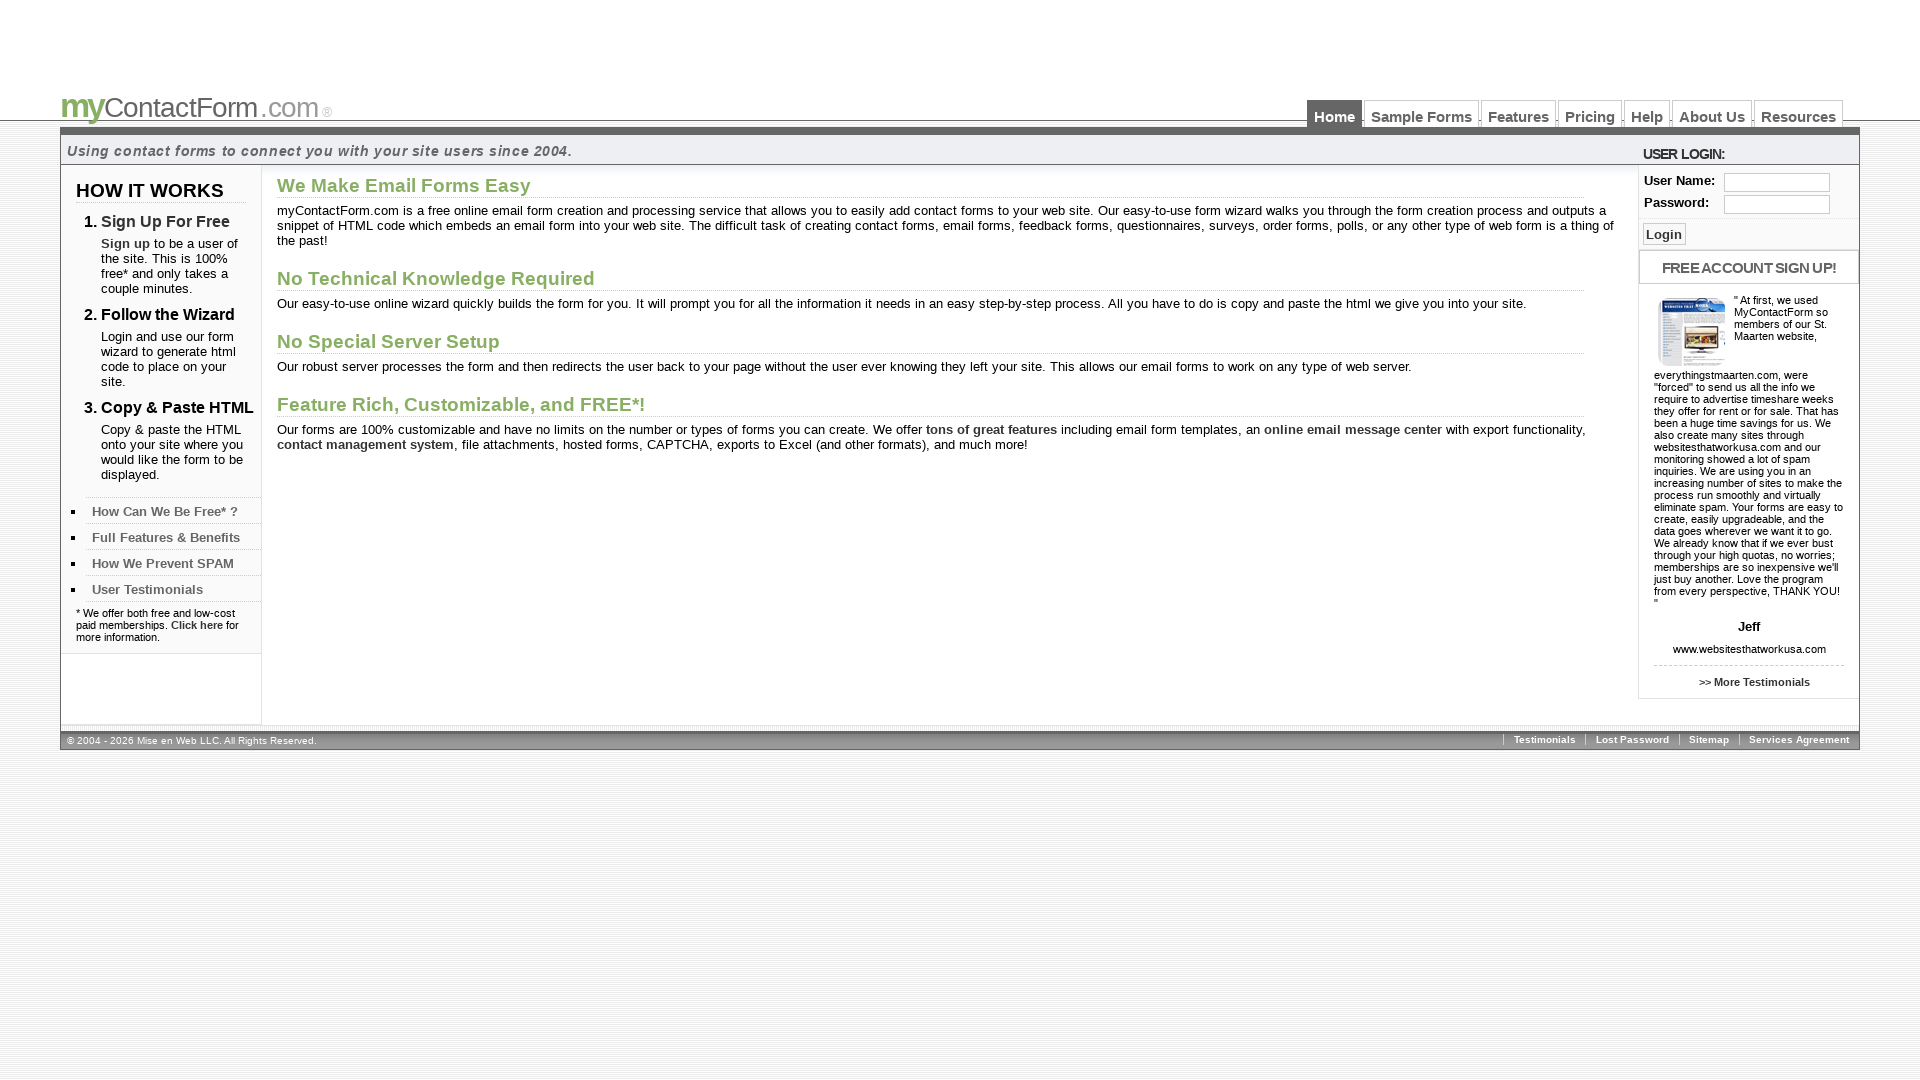

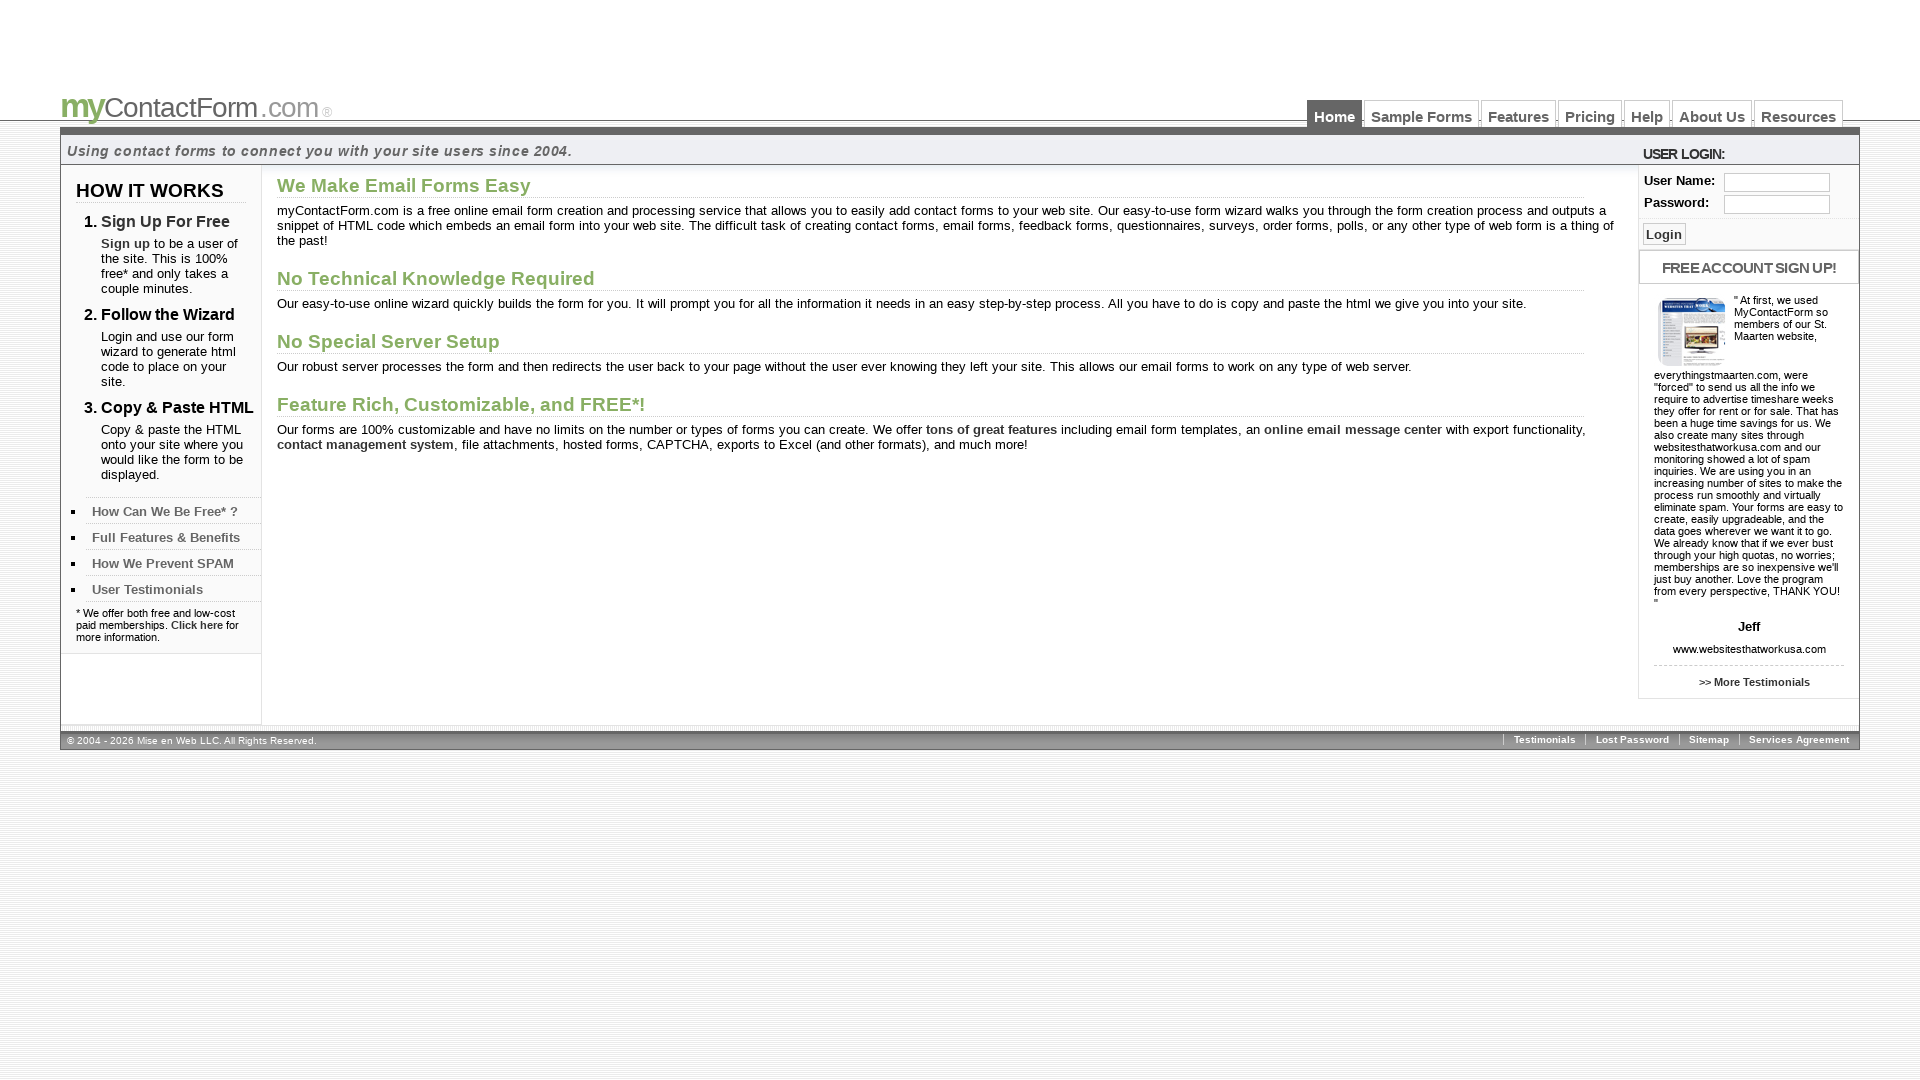